Tests handling of dynamic dropdowns on a flight booking practice page by selecting origin station (Jammu) and destination station (Goa) from cascading dropdown menus

Starting URL: https://rahulshettyacademy.com/dropdownsPractise/

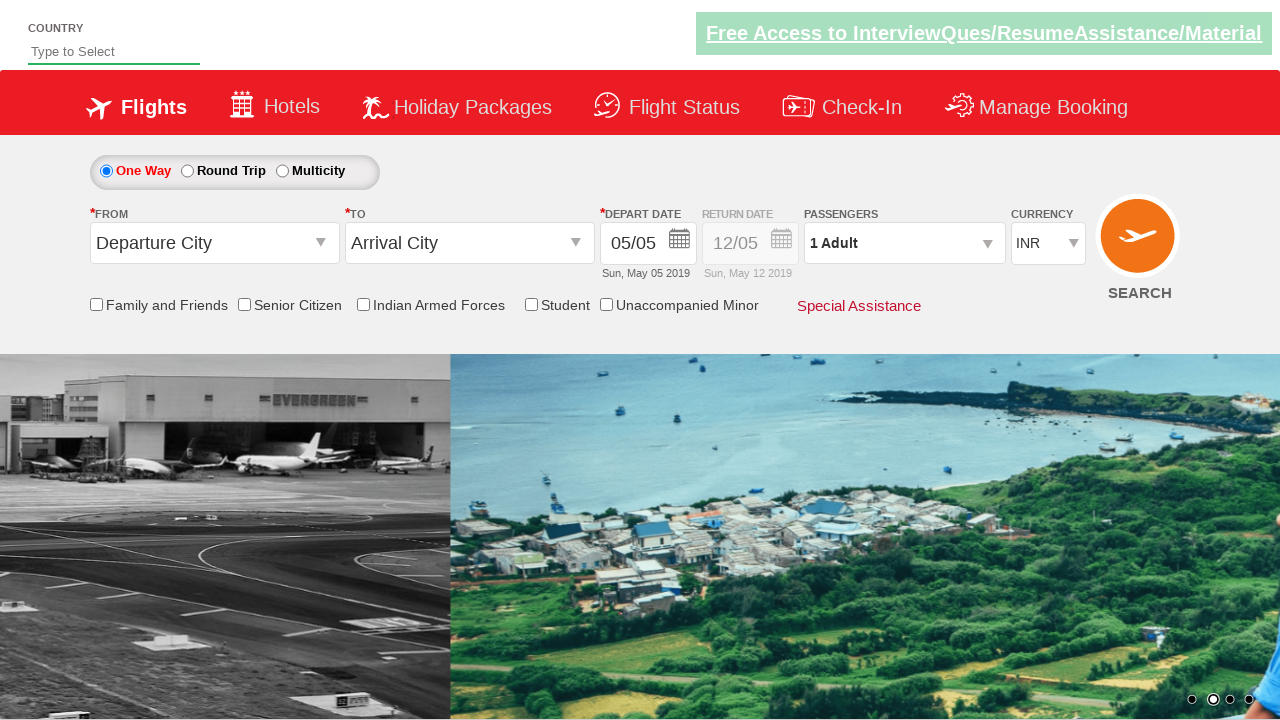

Clicked origin station dropdown to open it at (214, 243) on #ctl00_mainContent_ddl_originStation1_CTXT
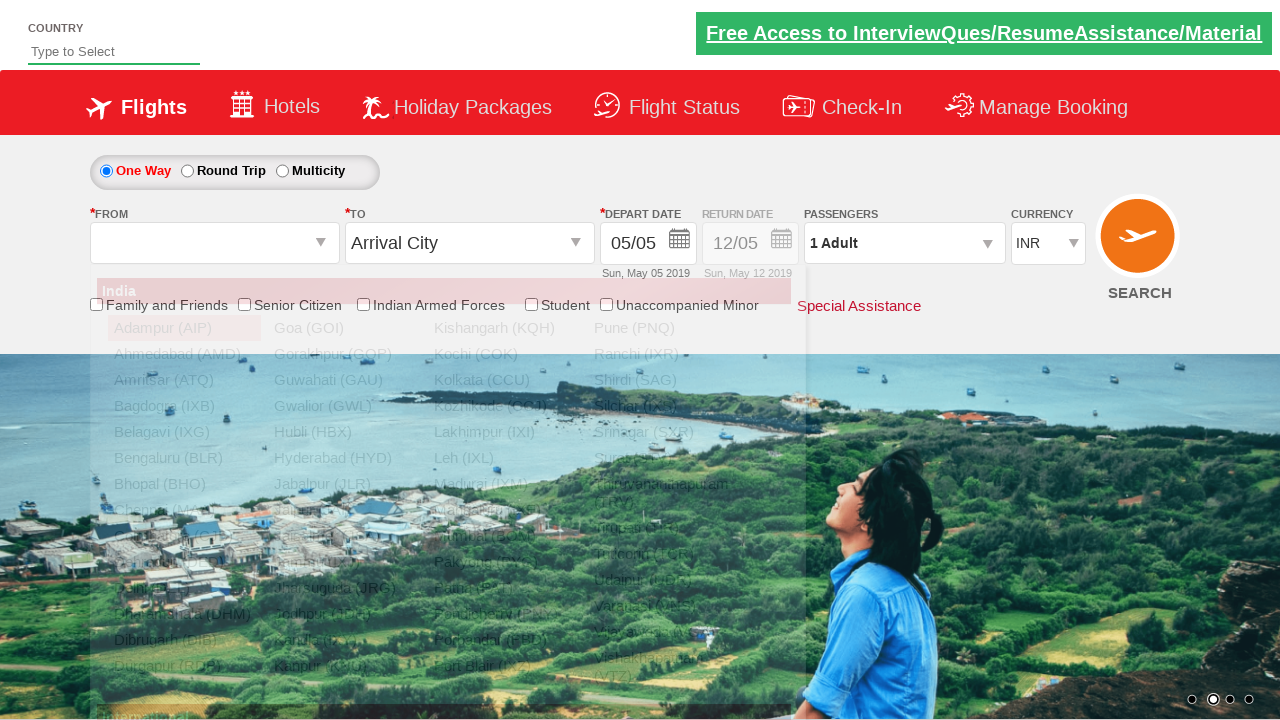

Waited for Jammu (IXJ) option to appear in origin dropdown
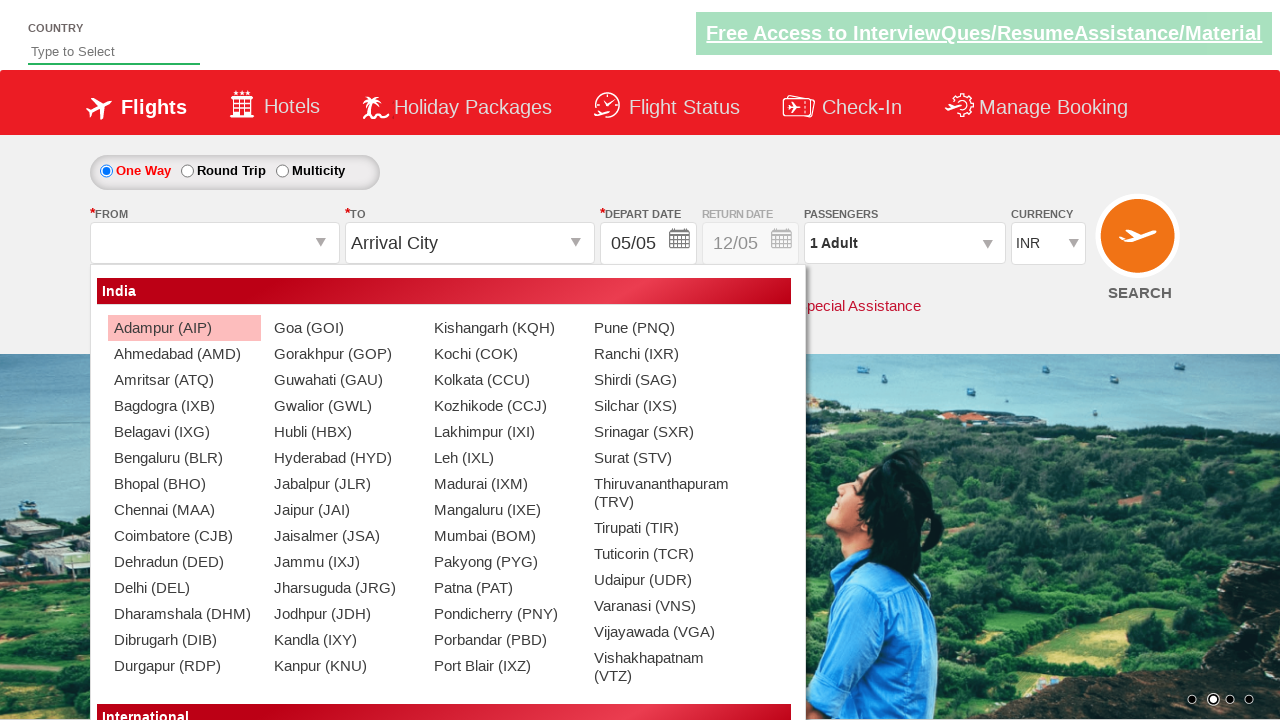

Selected Jammu (IXJ) as origin station at (344, 562) on xpath=//a[@value='IXJ']
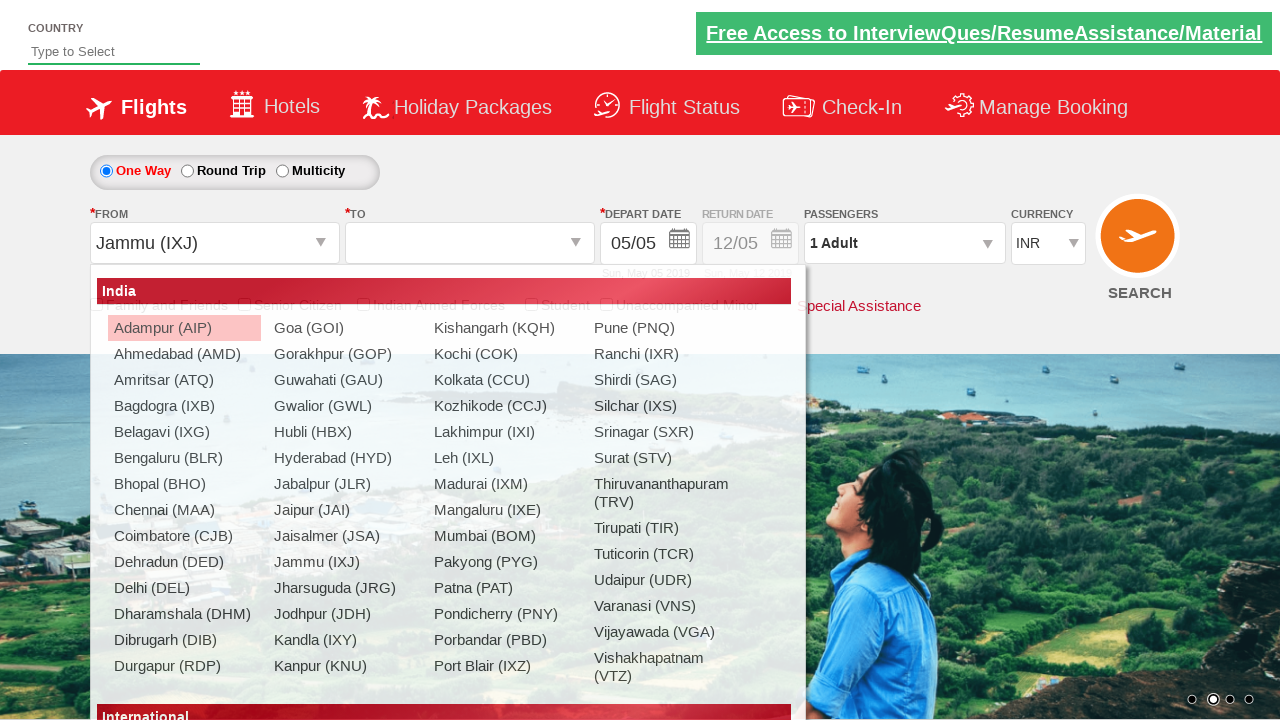

Waited for Goa (GOI) option to appear in destination dropdown
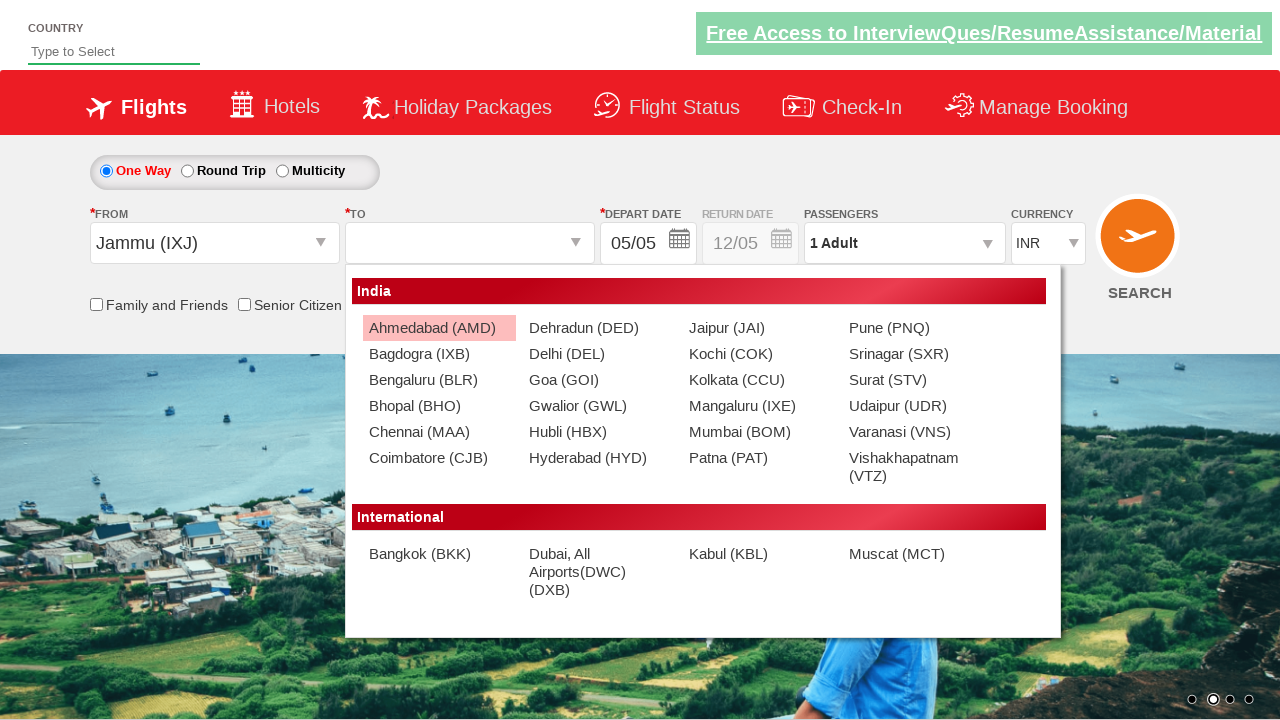

Selected Goa (GOI) as destination station at (599, 380) on xpath=//div[@id='glsctl00_mainContent_ddl_destinationStation1_CTNR']//a[@value='
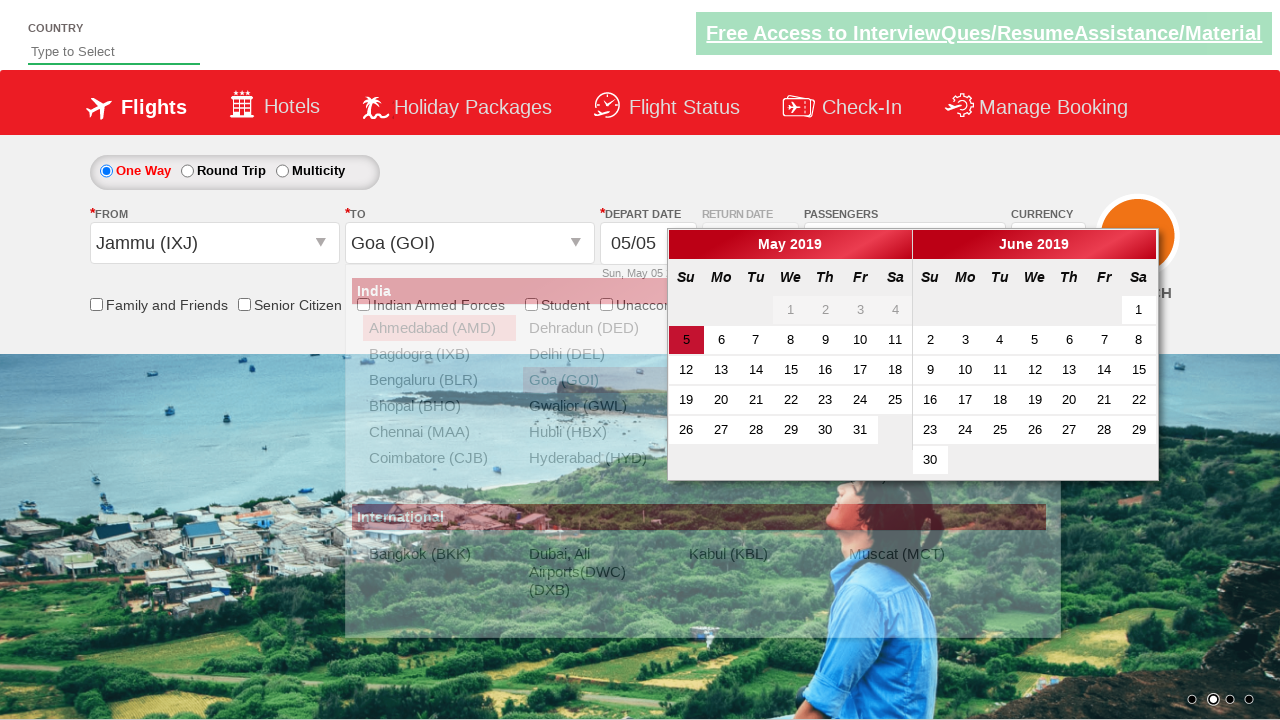

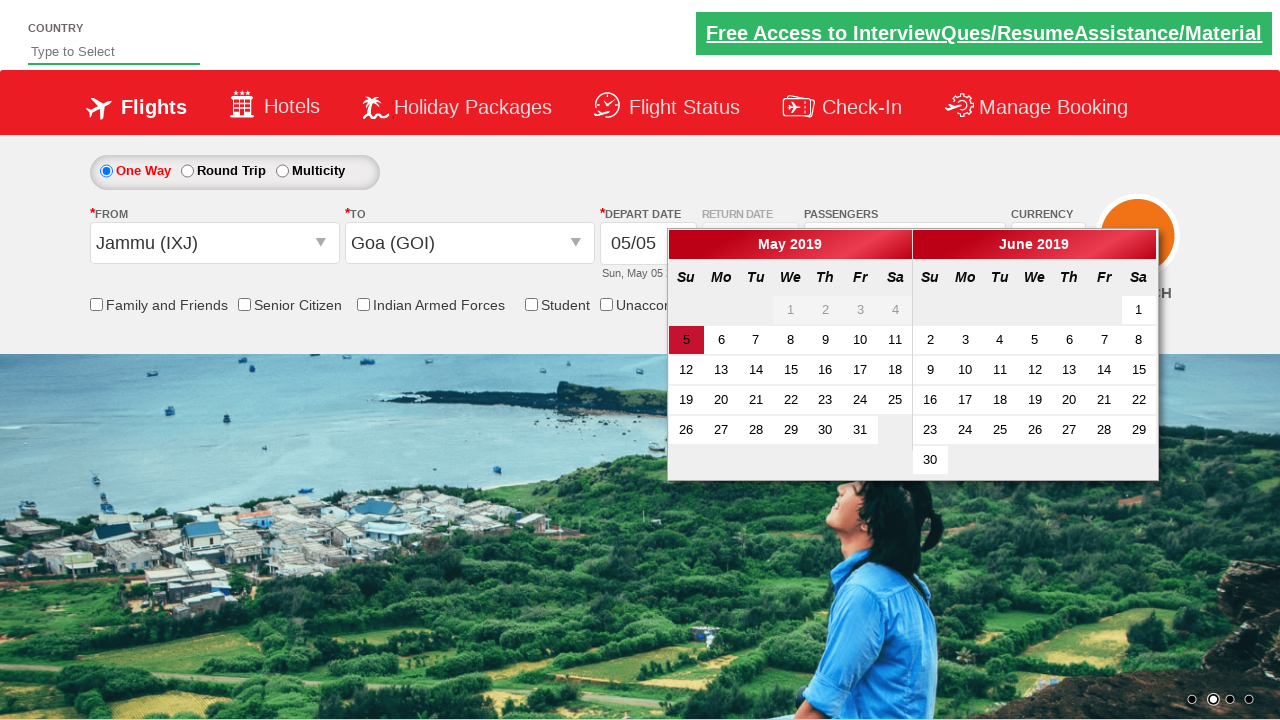